Tests password length validation by entering passwords with less than 6 characters

Starting URL: https://alada.vn/tai-khoan/dang-ky.html

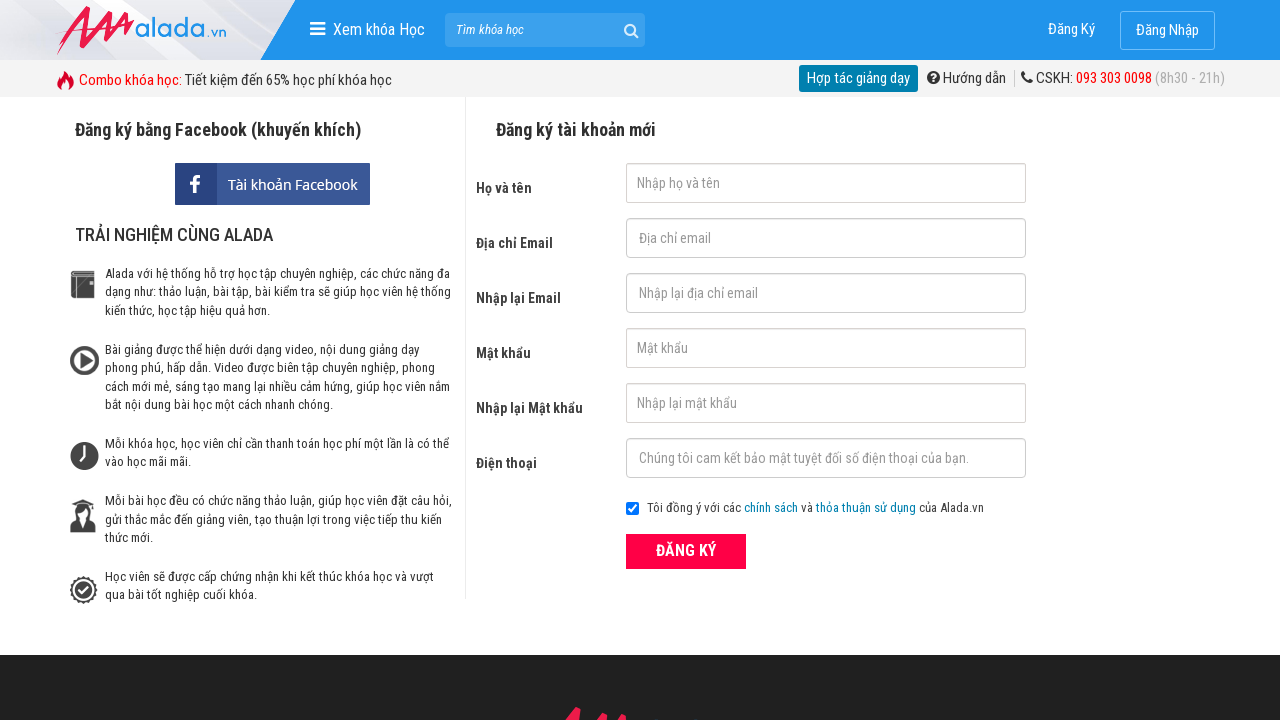

Cleared confirm email field on input[name='txtCEmail']
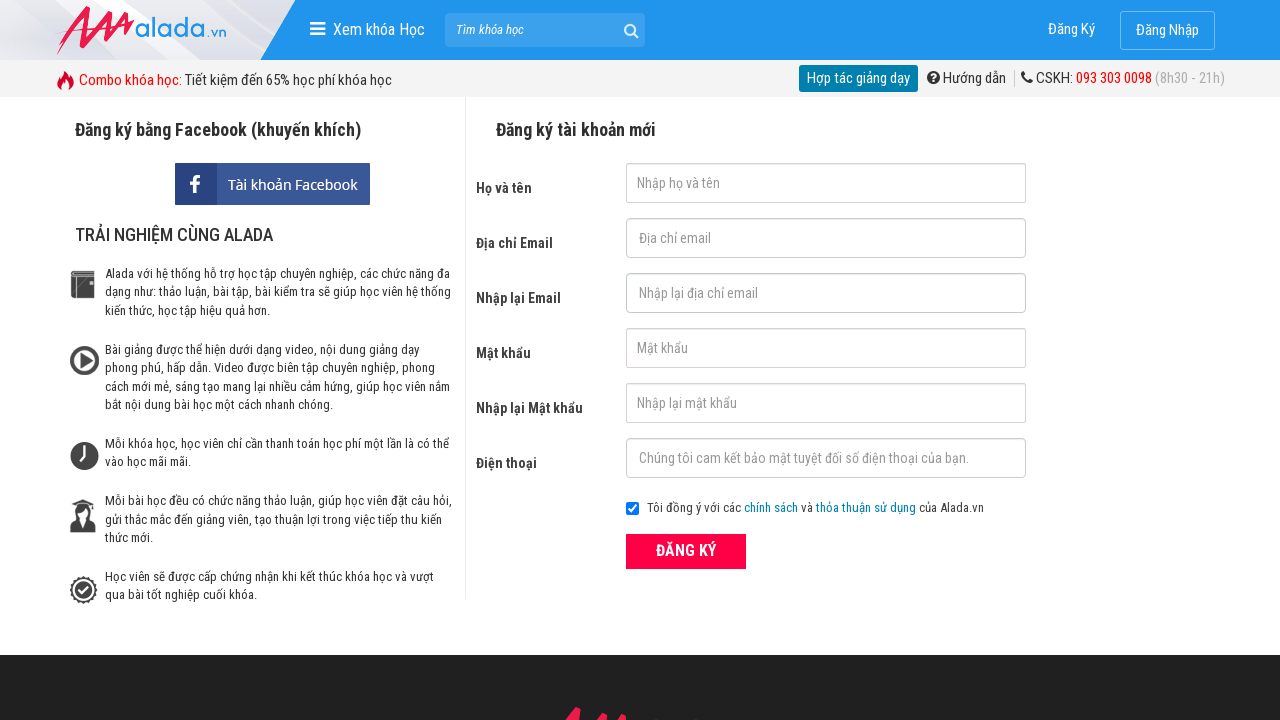

Clicked on confirm email field at (826, 293) on input[name='txtCEmail']
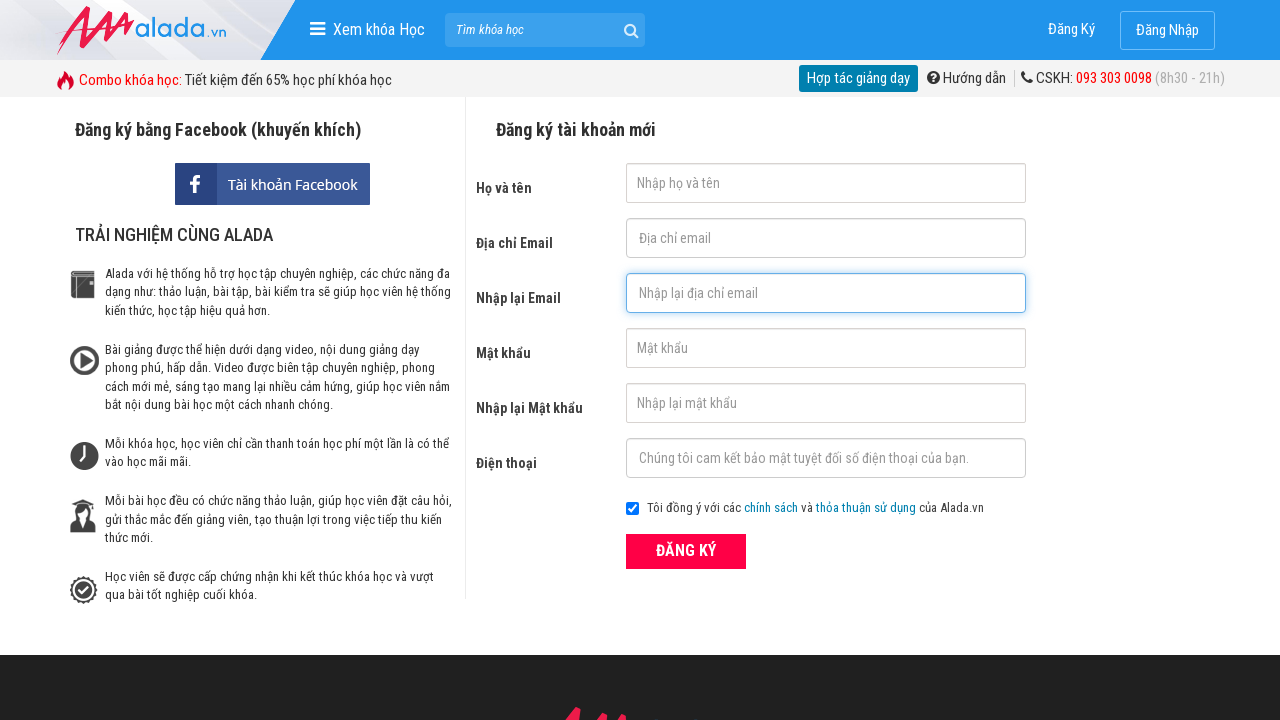

Filled confirm email field with 'tranhailong_t59@hus.edu.vn' on input[name='txtCEmail']
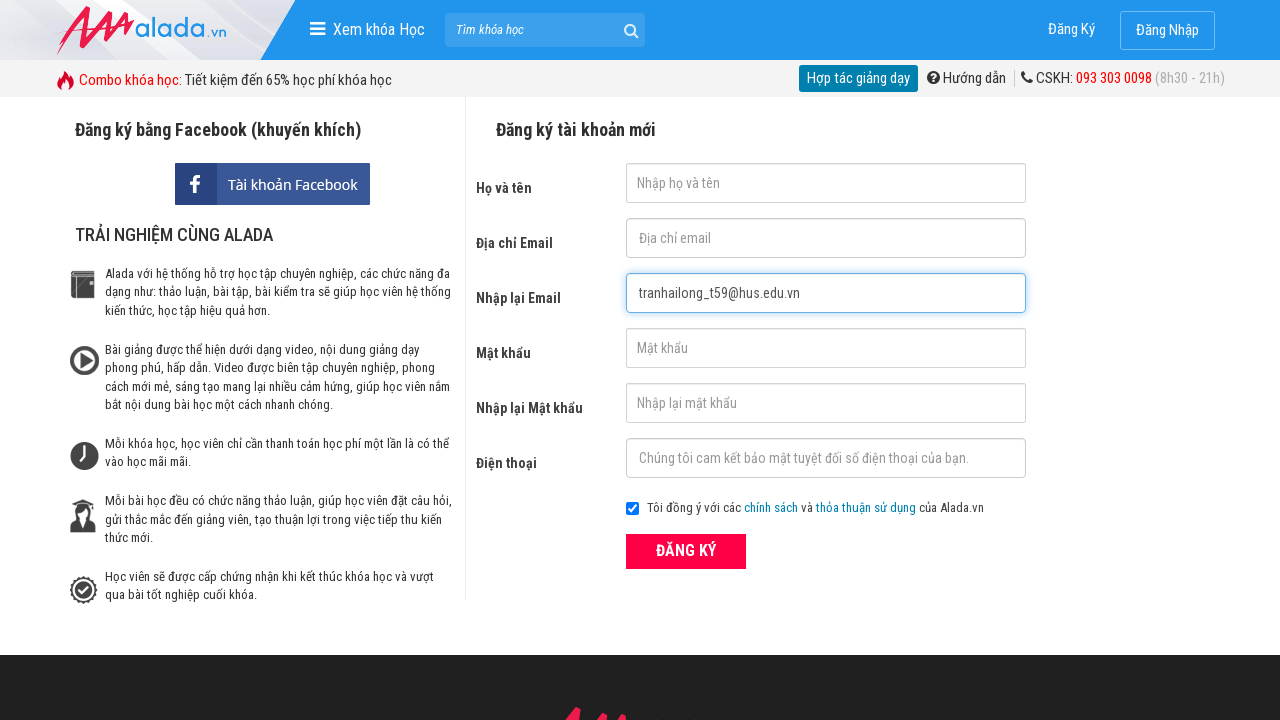

Cleared password field on input[name='txtPassword']
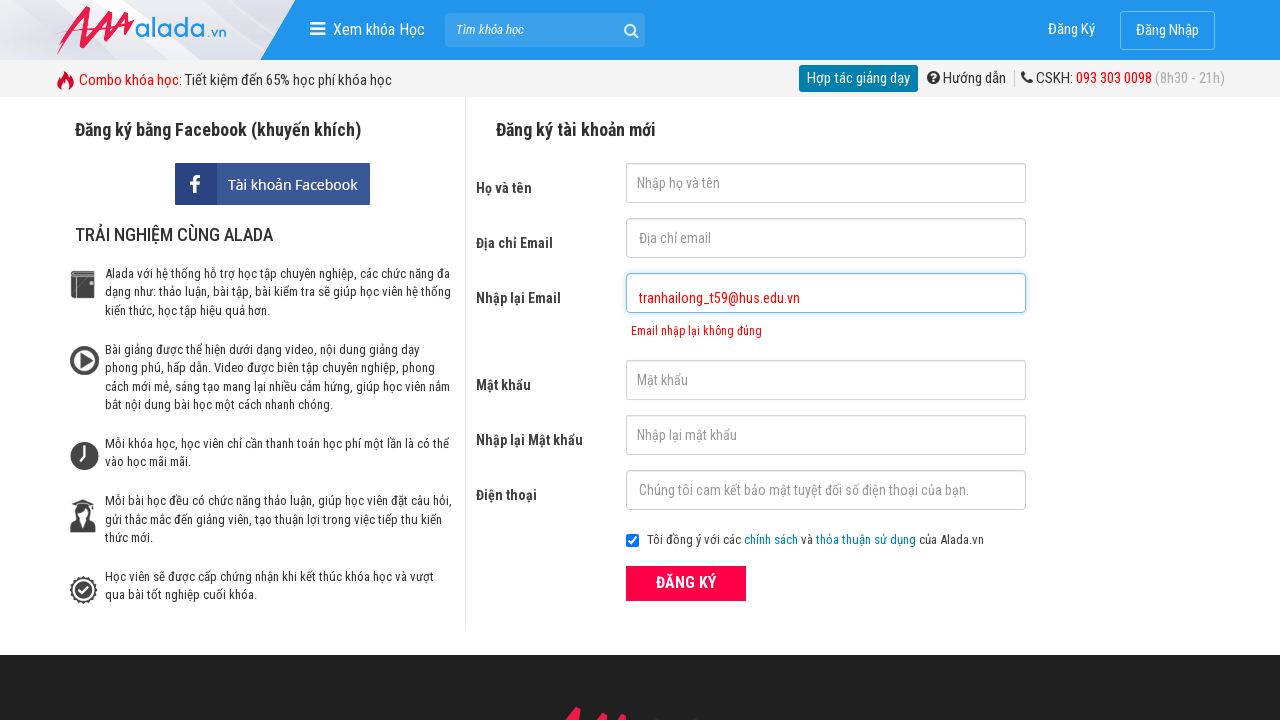

Clicked on password field at (826, 380) on input[name='txtPassword']
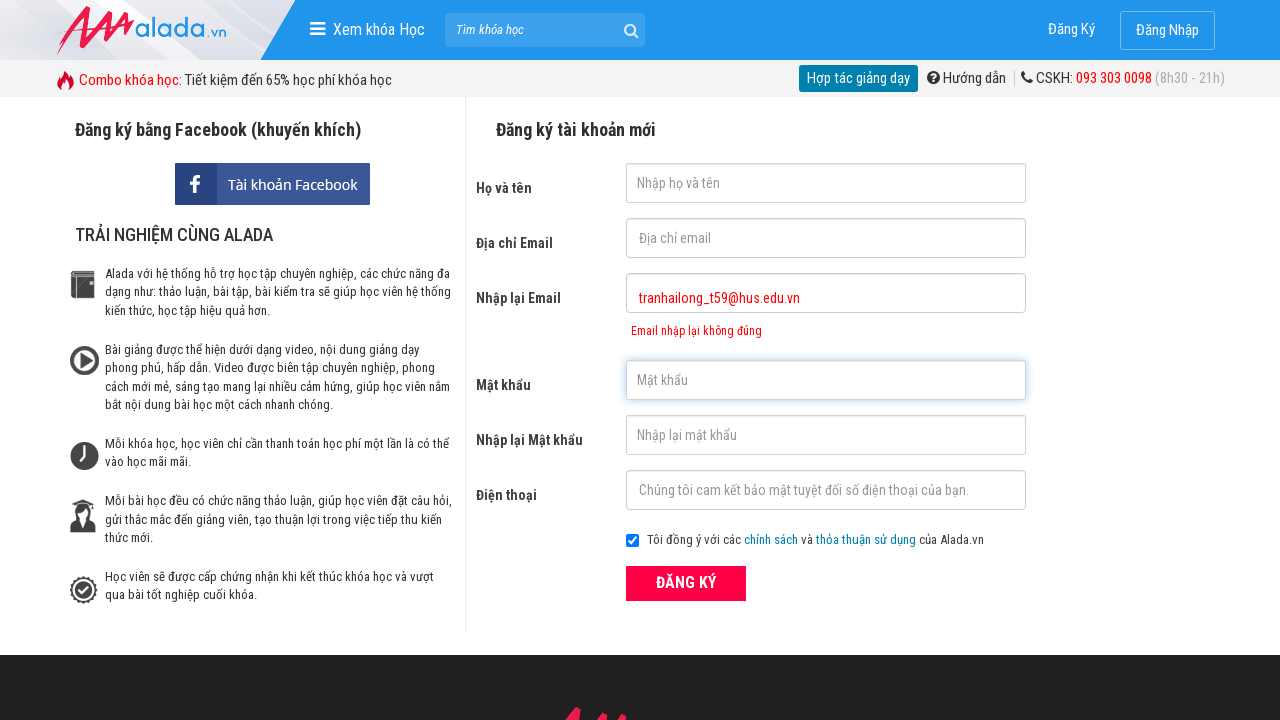

Filled password field with short password '12345' (less than 6 characters) on input[name='txtPassword']
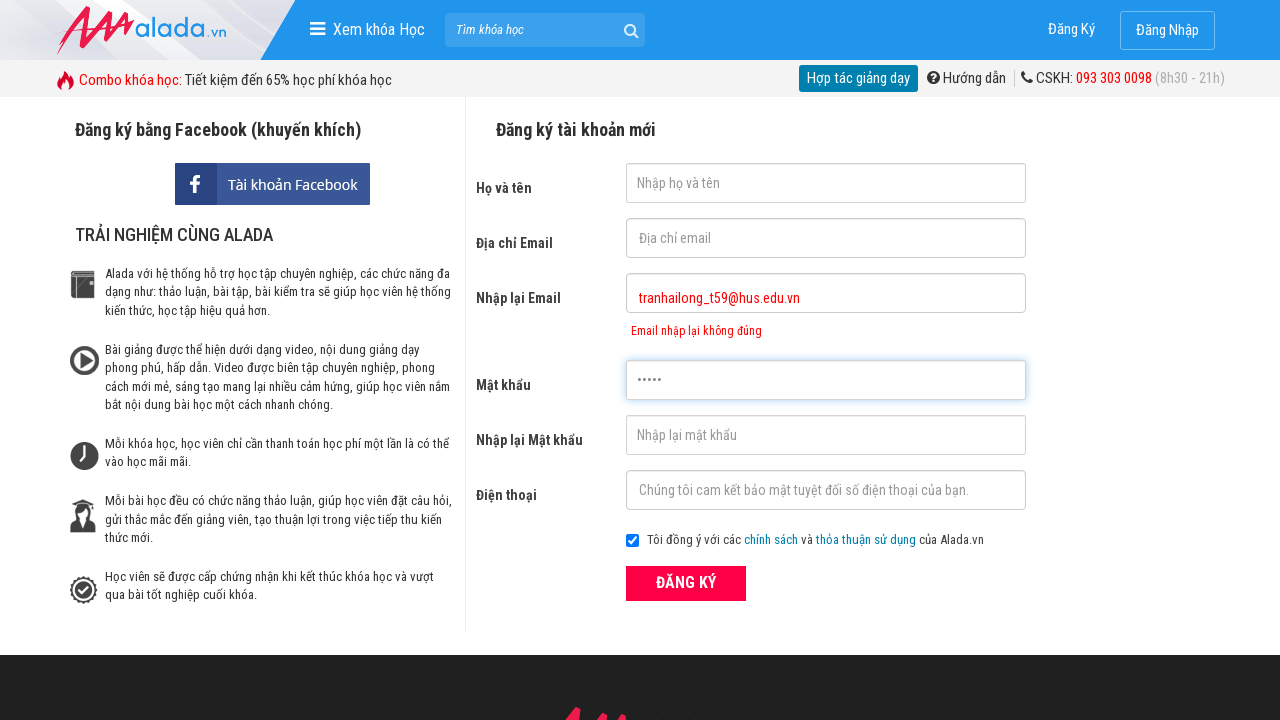

Cleared confirm password field on input[name='txtCPassword']
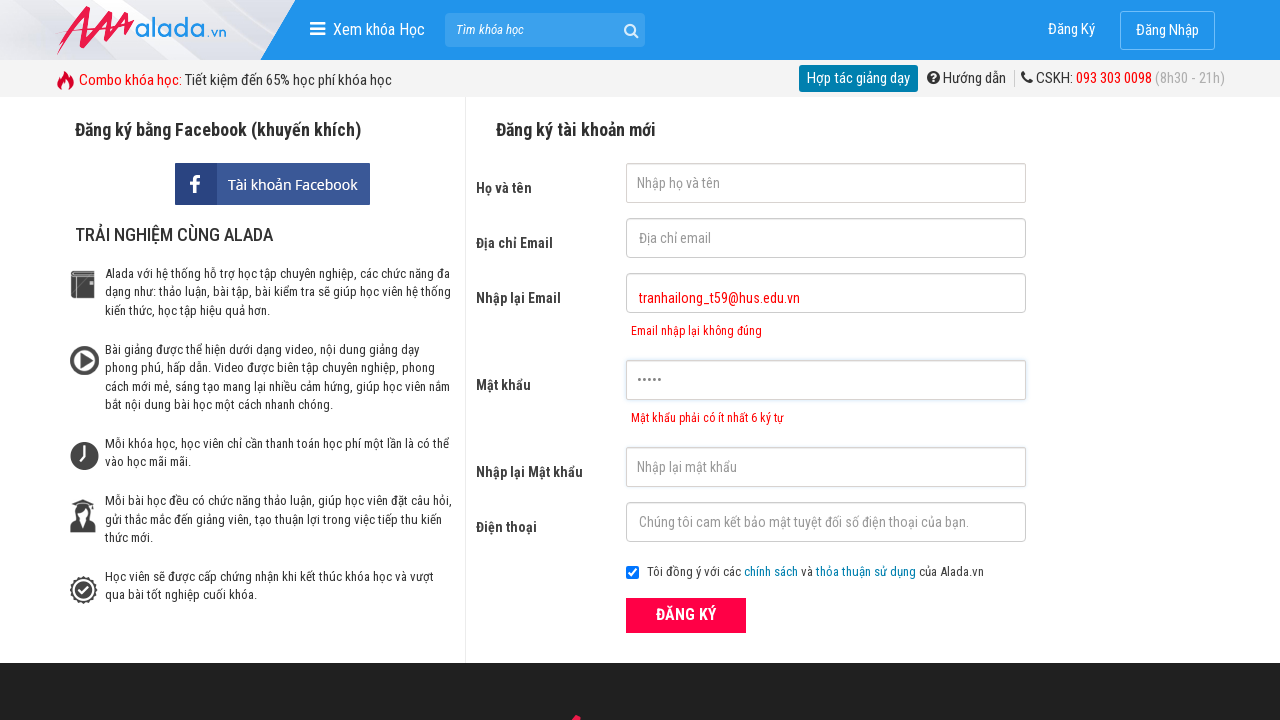

Clicked on confirm password field at (826, 467) on input[name='txtCPassword']
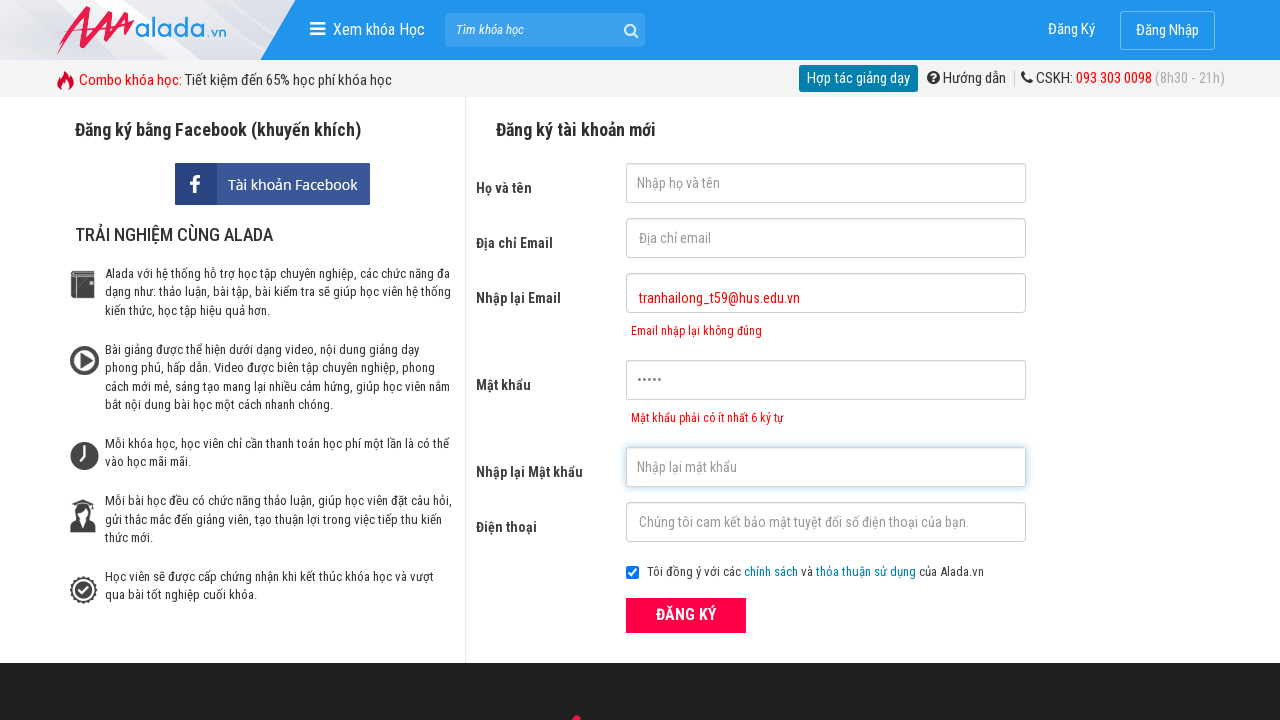

Filled confirm password field with short password '12345' (less than 6 characters) on input[name='txtCPassword']
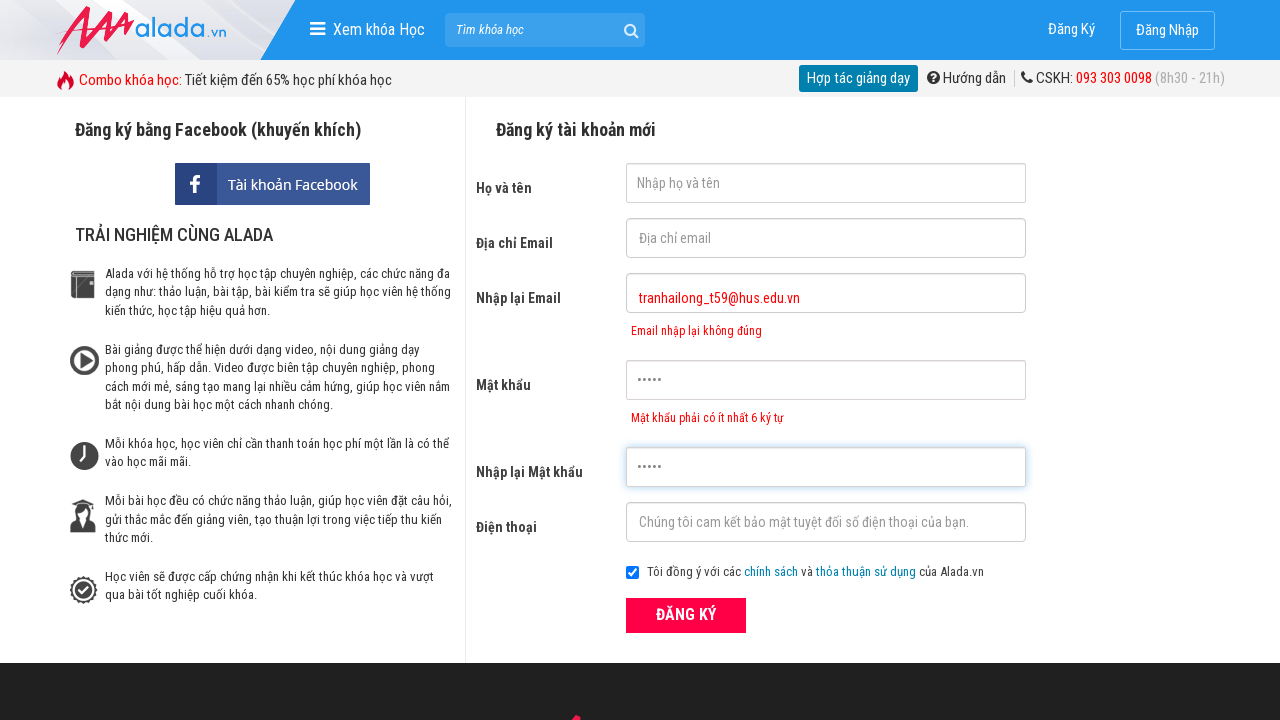

Clicked register button to submit form with short passwords at (686, 615) on button.btn_pink_sm.fs16
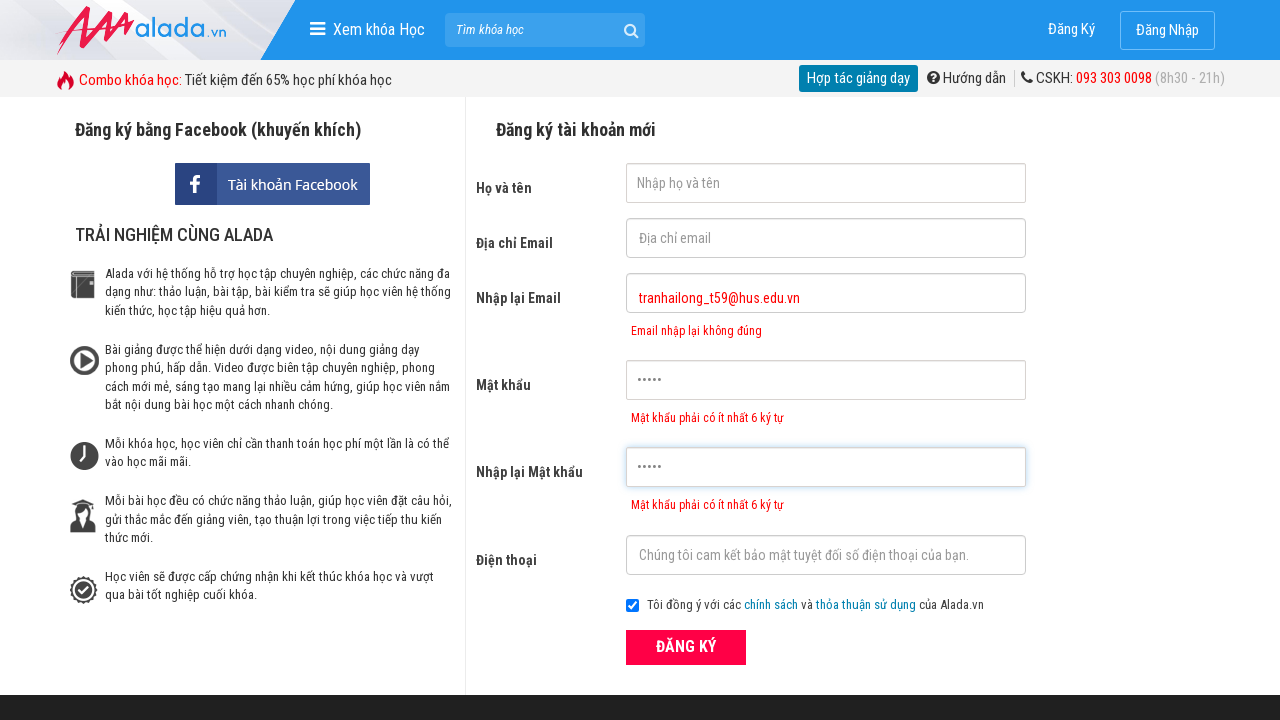

Password error message appeared
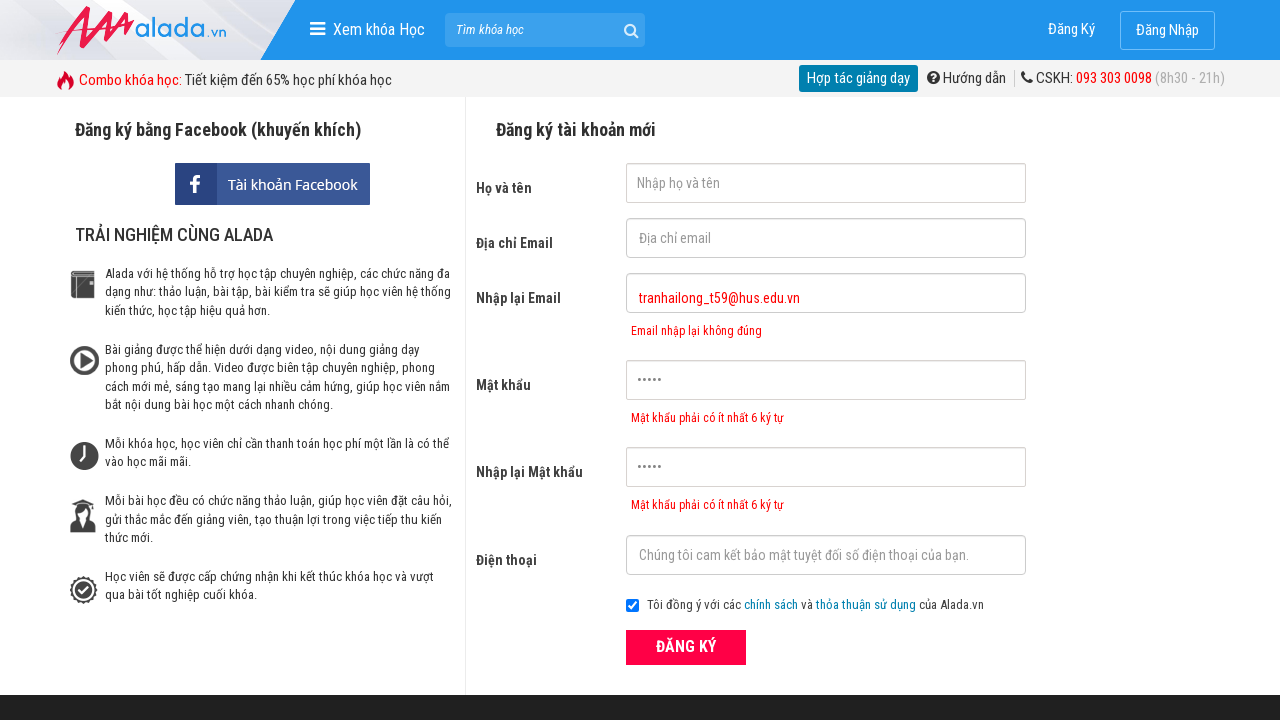

Verified password error message: 'Mật khẩu phải có ít nhất 6 ký tự'
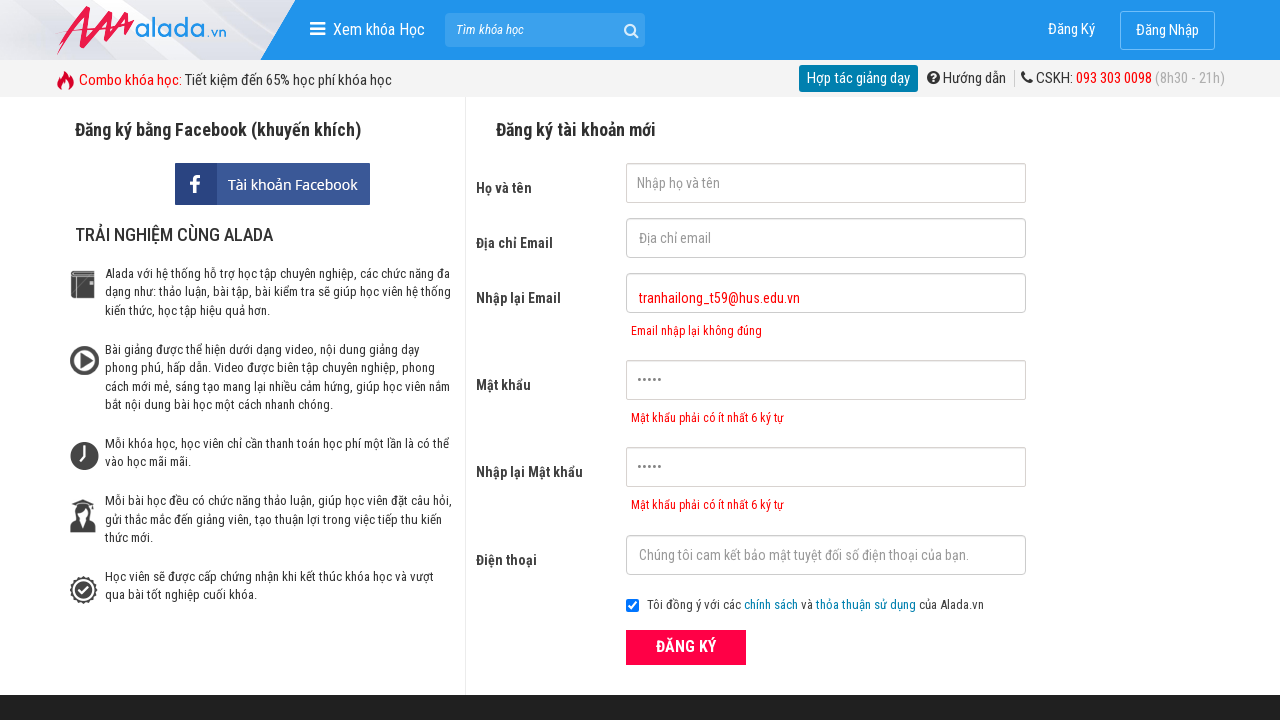

Verified confirm password error message: 'Mật khẩu phải có ít nhất 6 ký tự'
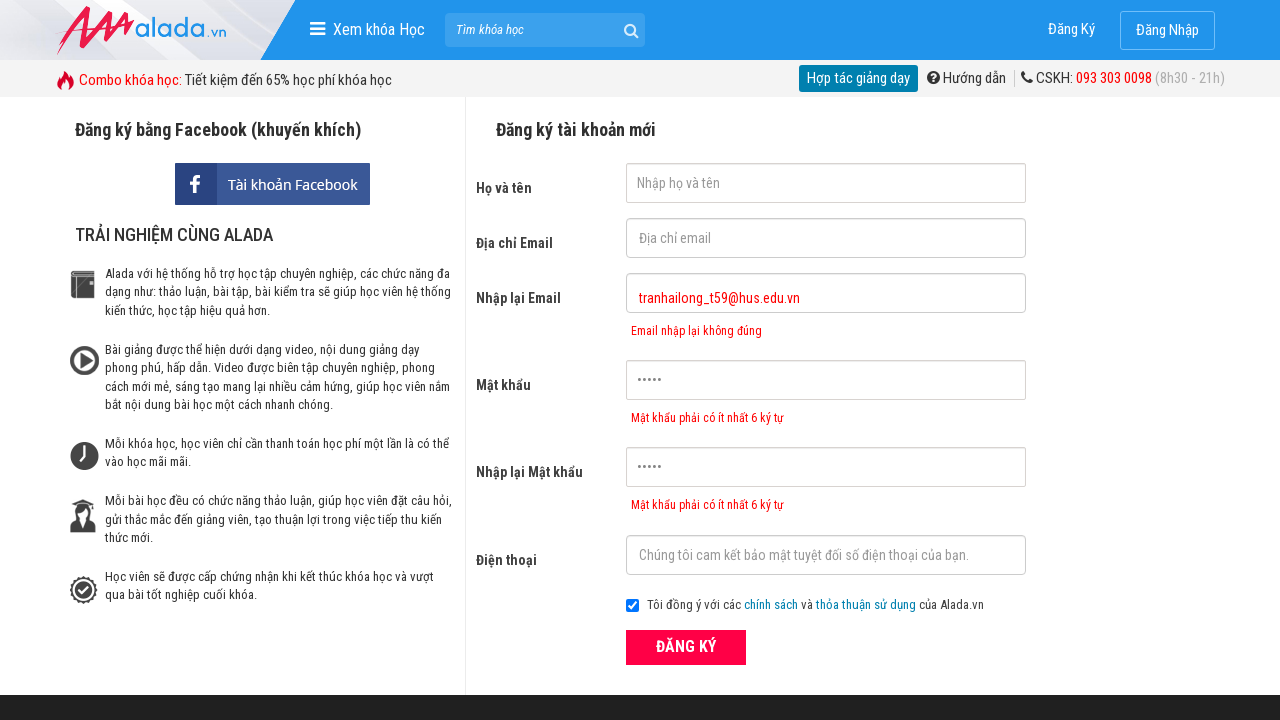

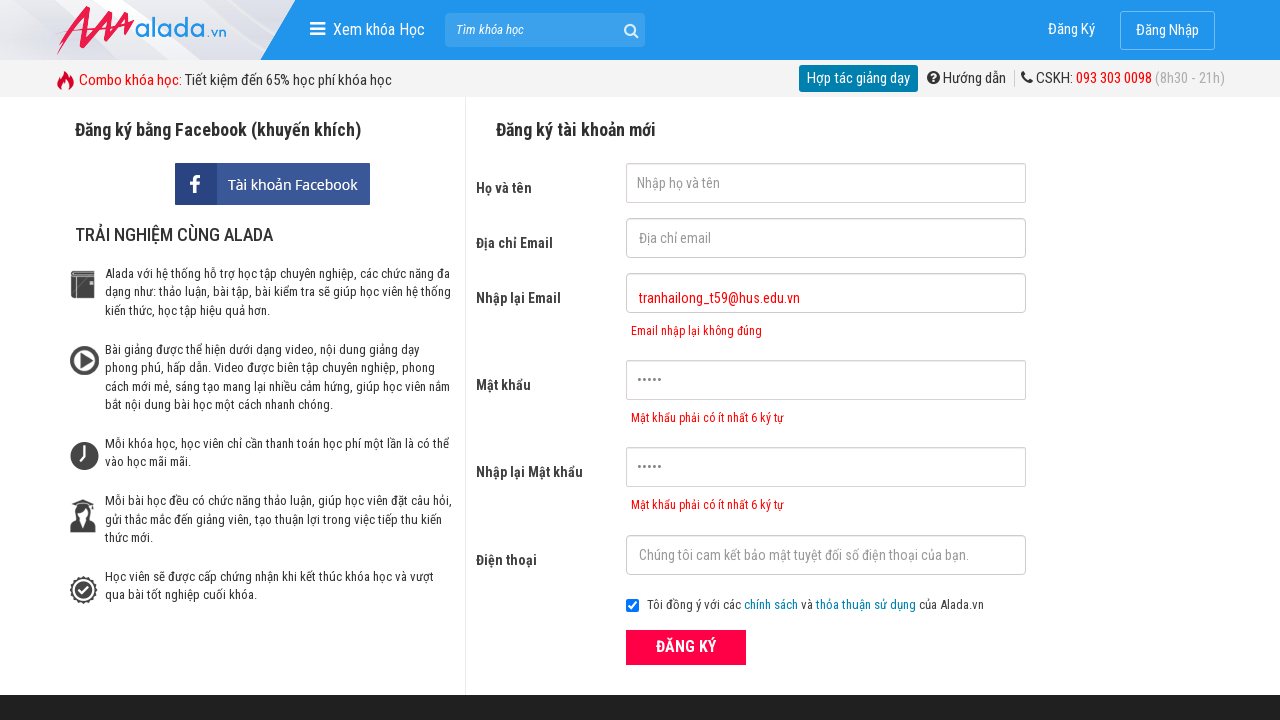